Tests clicking the JS Prompt button and accepting with empty text

Starting URL: http://the-internet.herokuapp.com/javascript_alerts

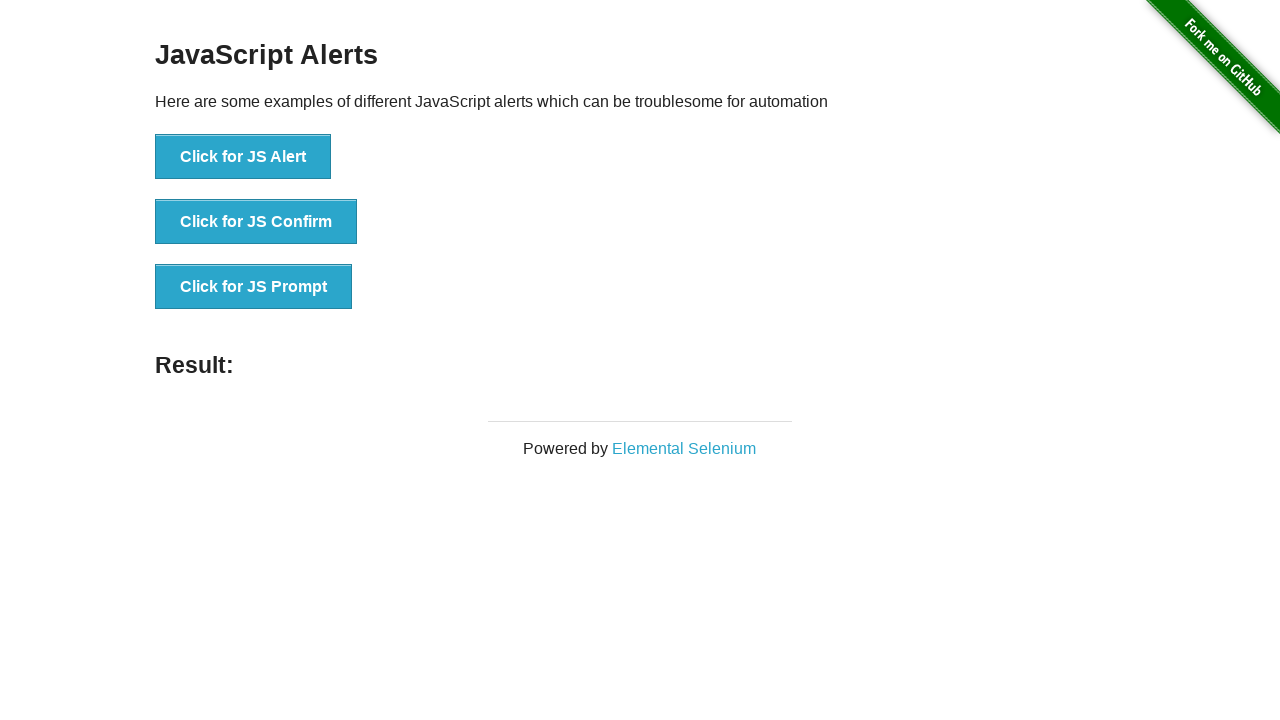

Set up dialog handler to accept prompts without entering text
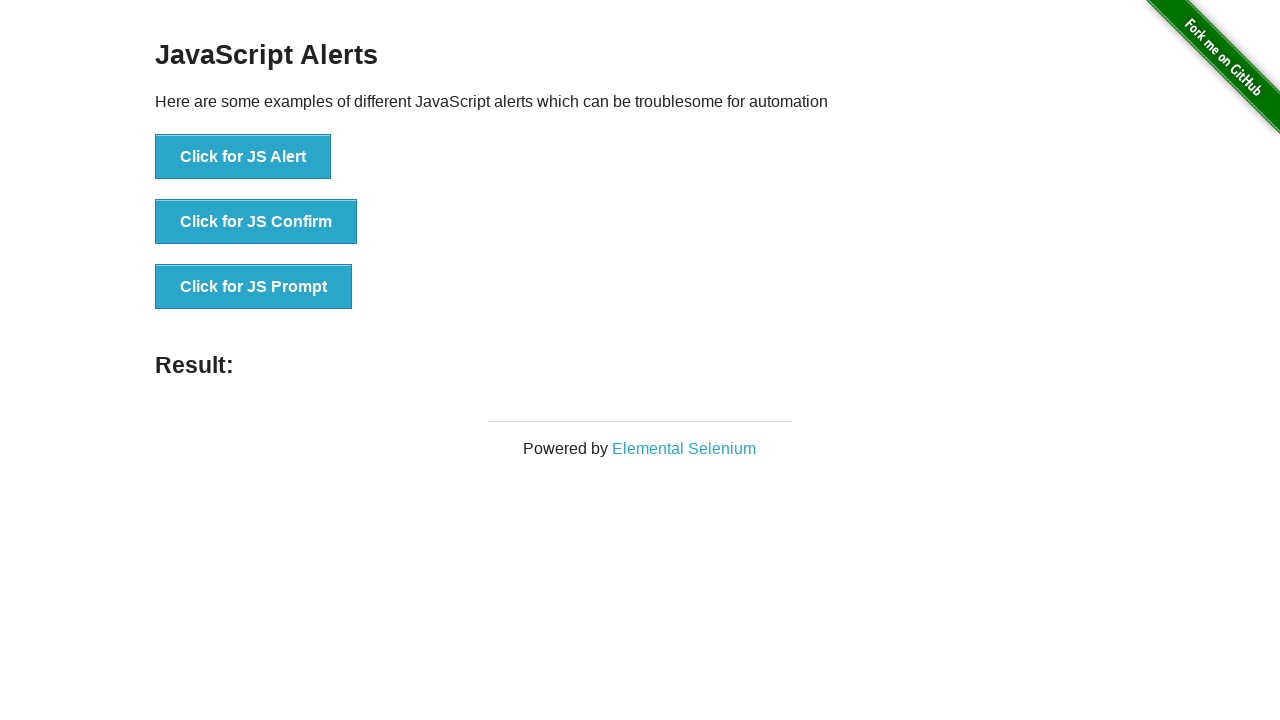

Clicked the JS Prompt button at (254, 287) on xpath=//button[text()='Click for JS Prompt']
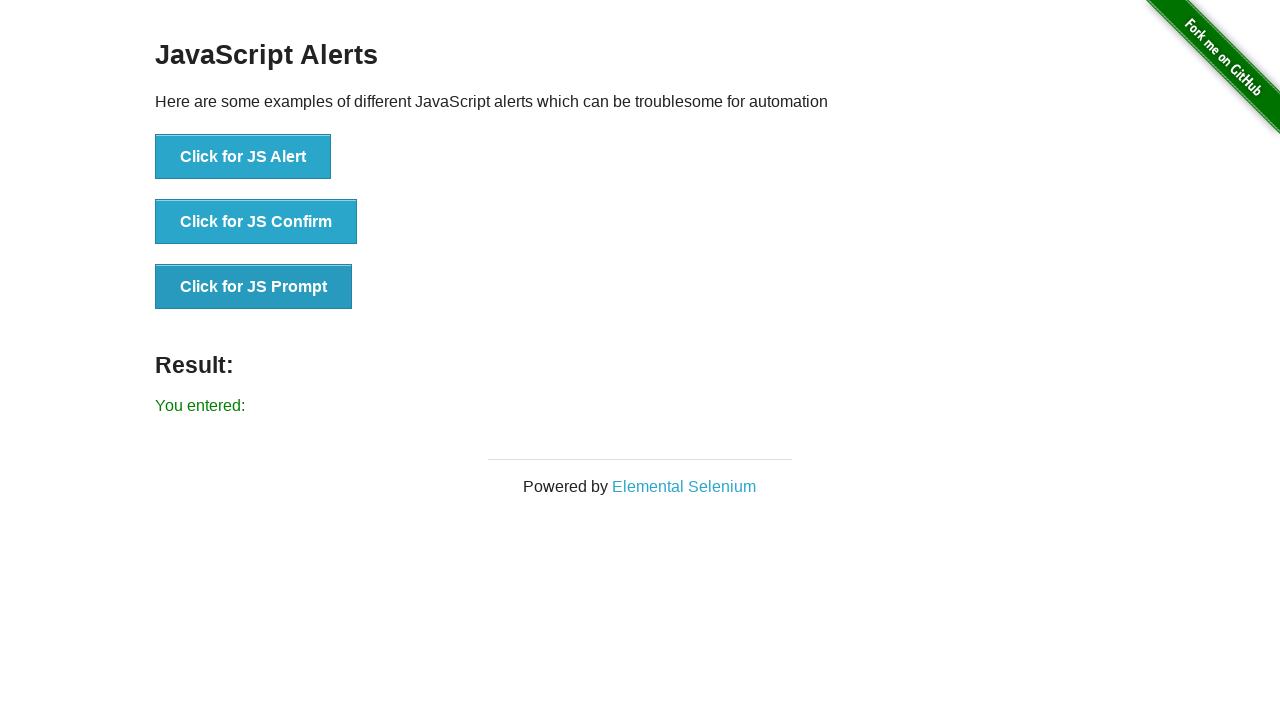

Waited for result element to appear after accepting empty prompt
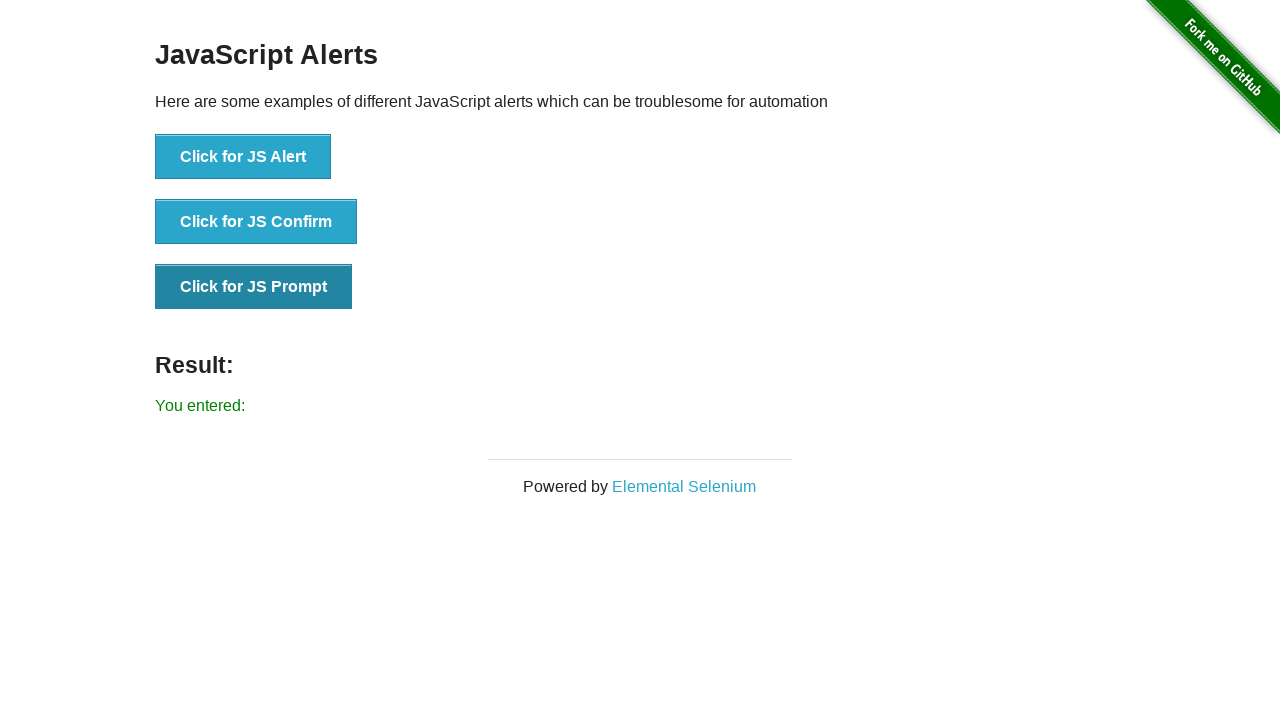

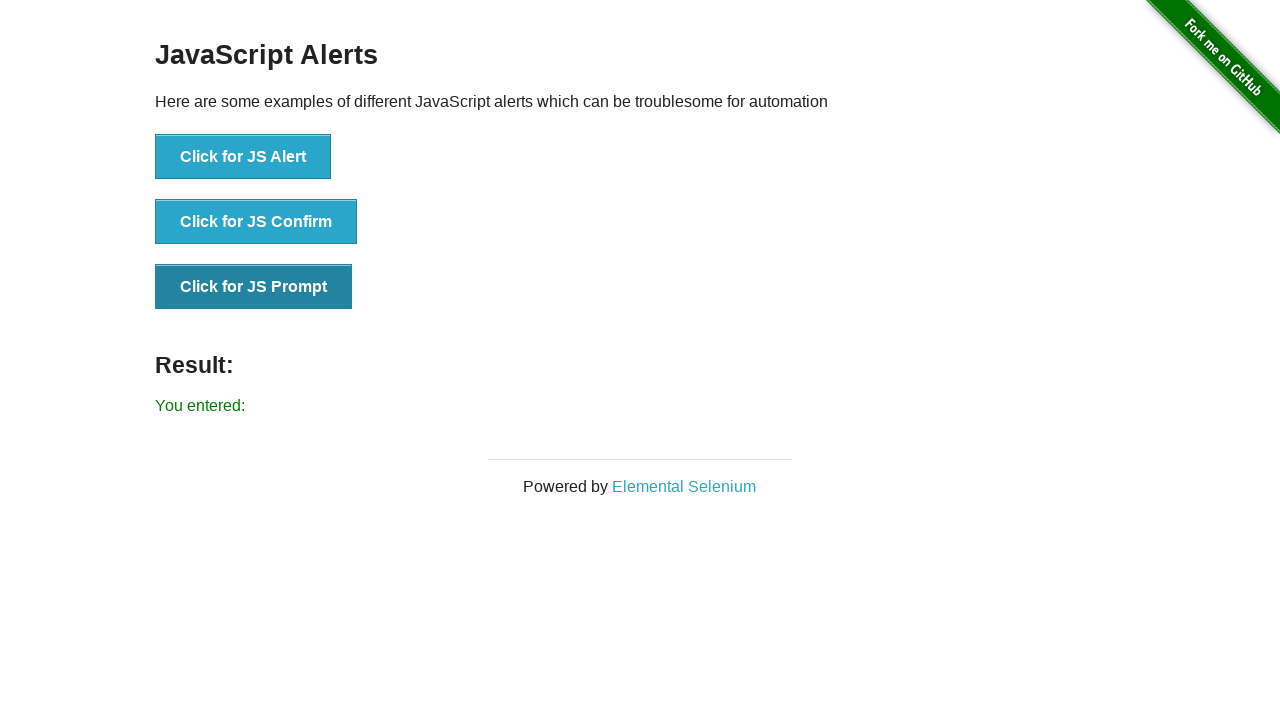